Navigates to the Time and Date world clock page for New Delhi and verifies that the location information table loads correctly.

Starting URL: https://www.timeanddate.com/worldclock/india/new-delhi

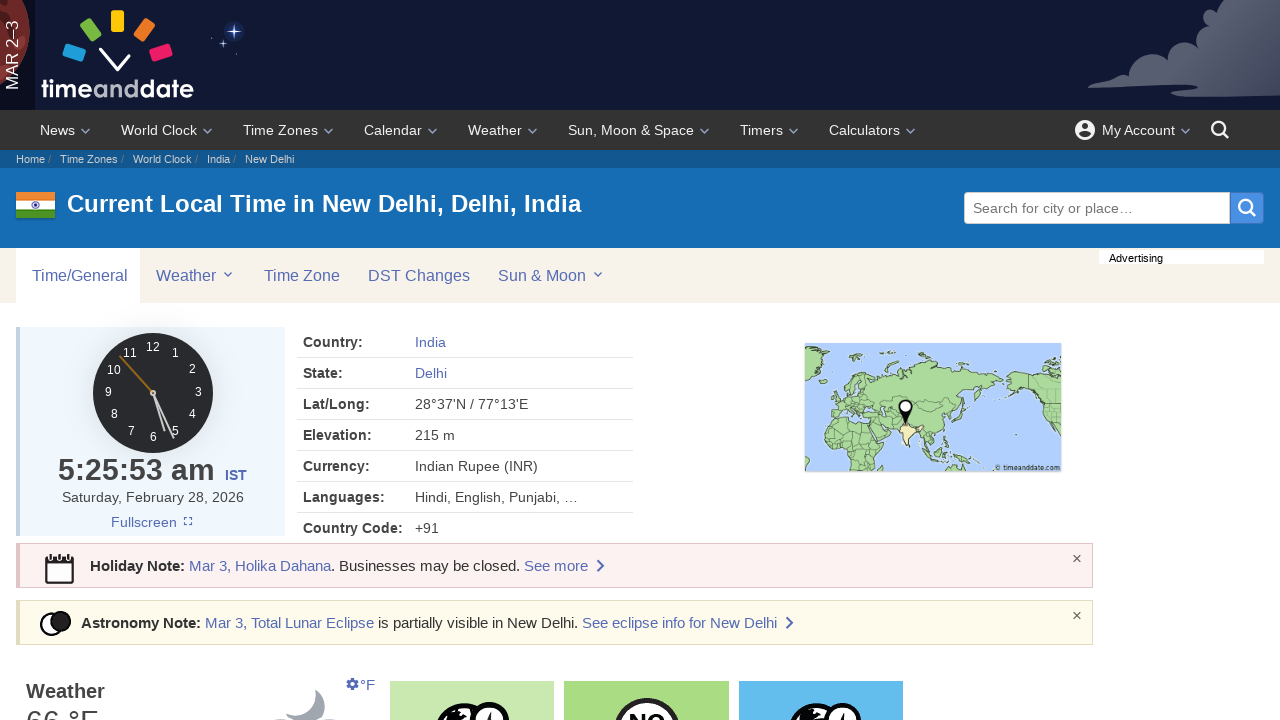

Location information table loaded for New Delhi
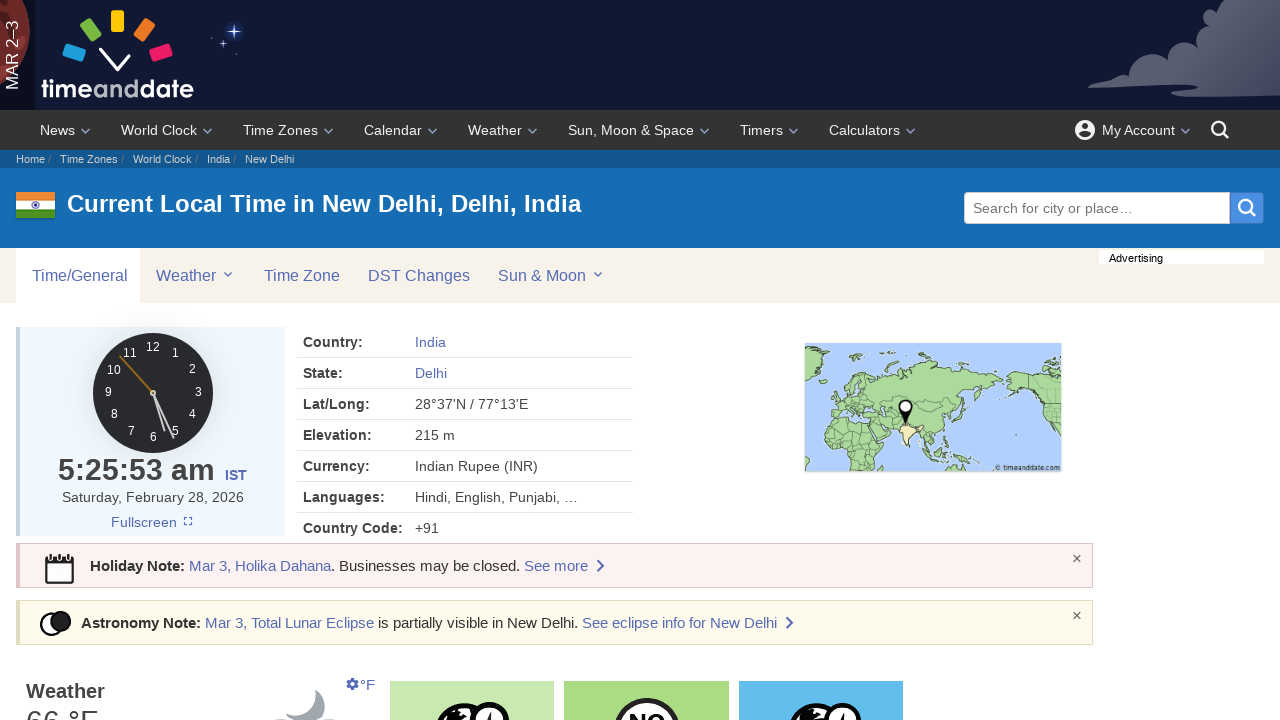

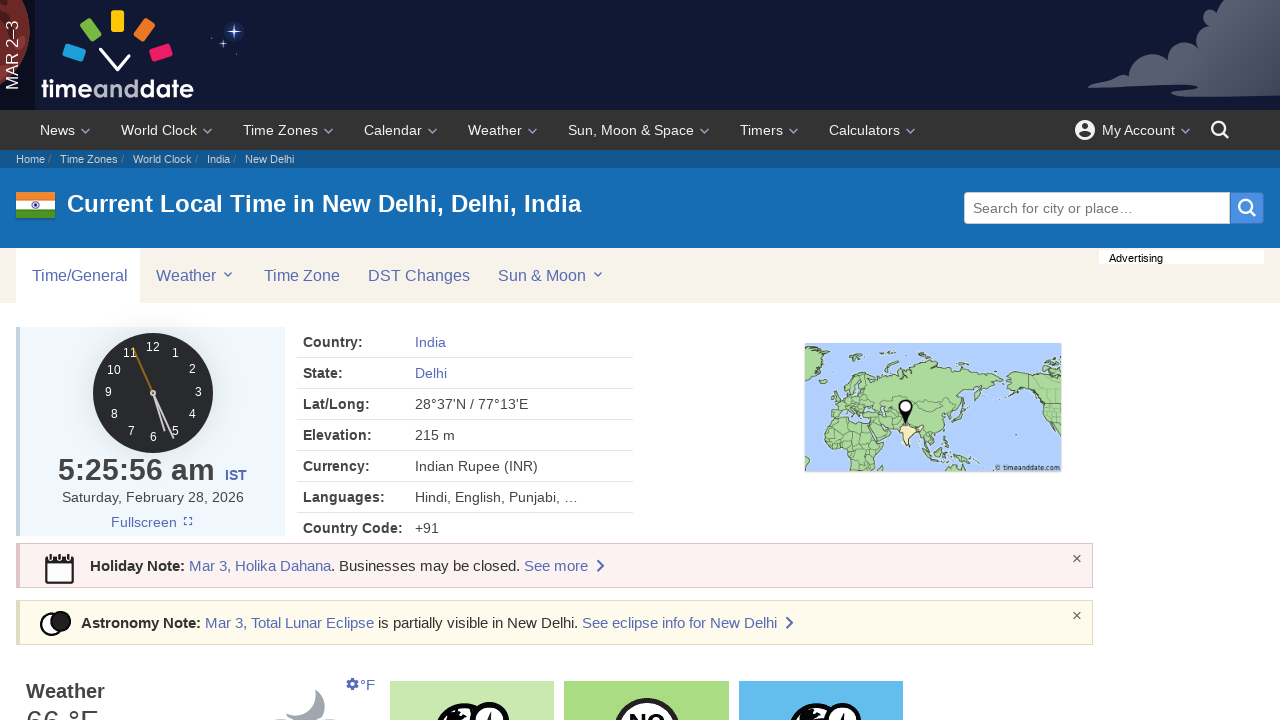